Tests the Add/Remove Elements page by clicking the "Add Element" button 5 times and verifying that 5 "Delete" buttons are created

Starting URL: http://the-internet.herokuapp.com/add_remove_elements/

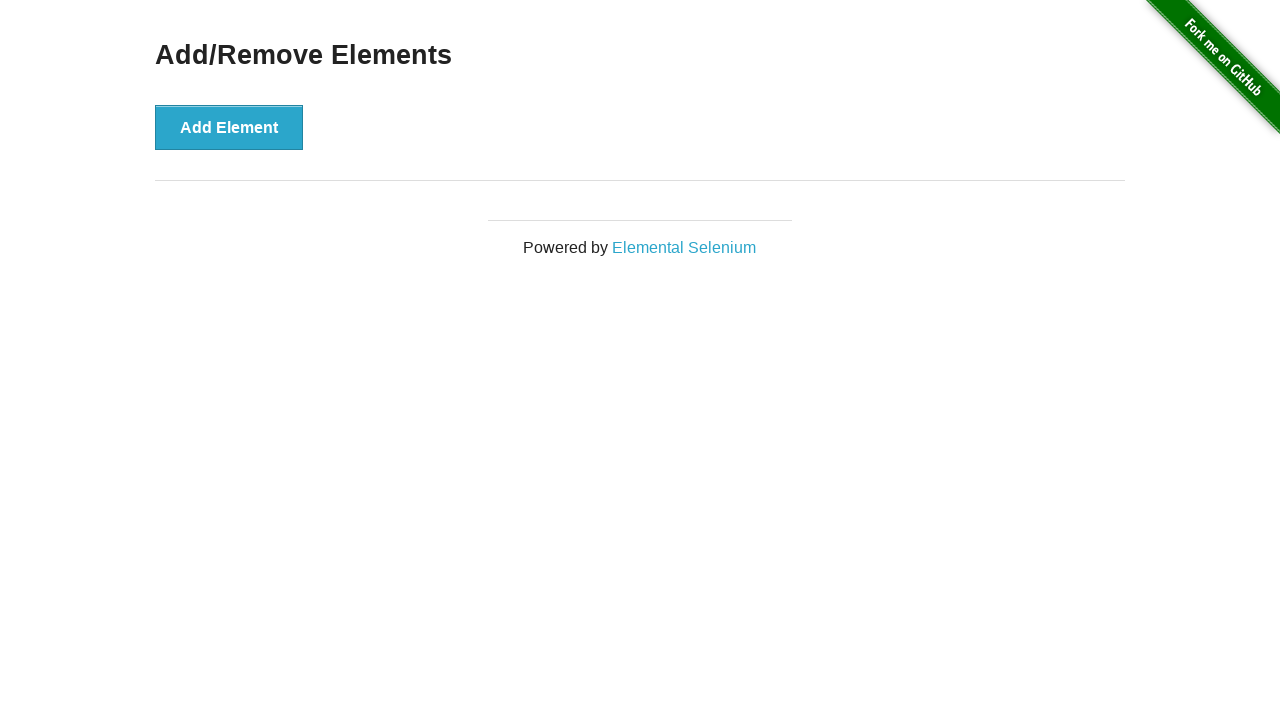

Clicked 'Add Element' button at (229, 127) on button
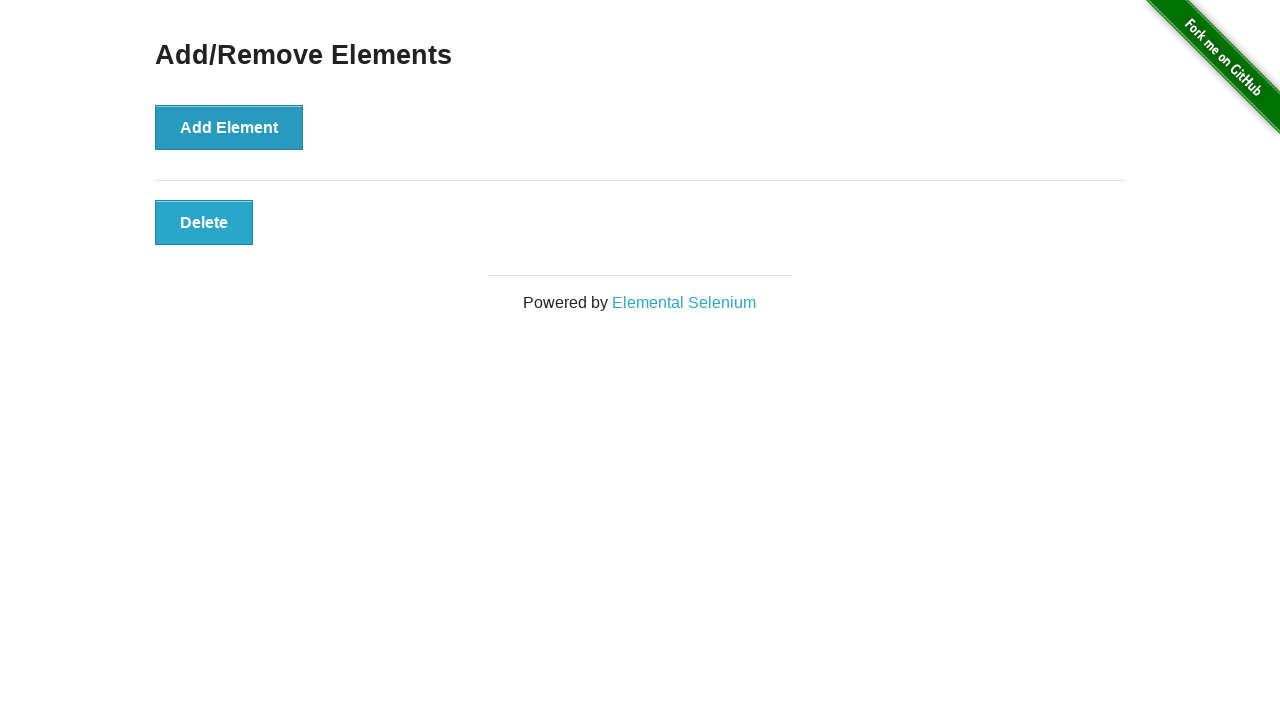

Clicked 'Add Element' button at (229, 127) on button
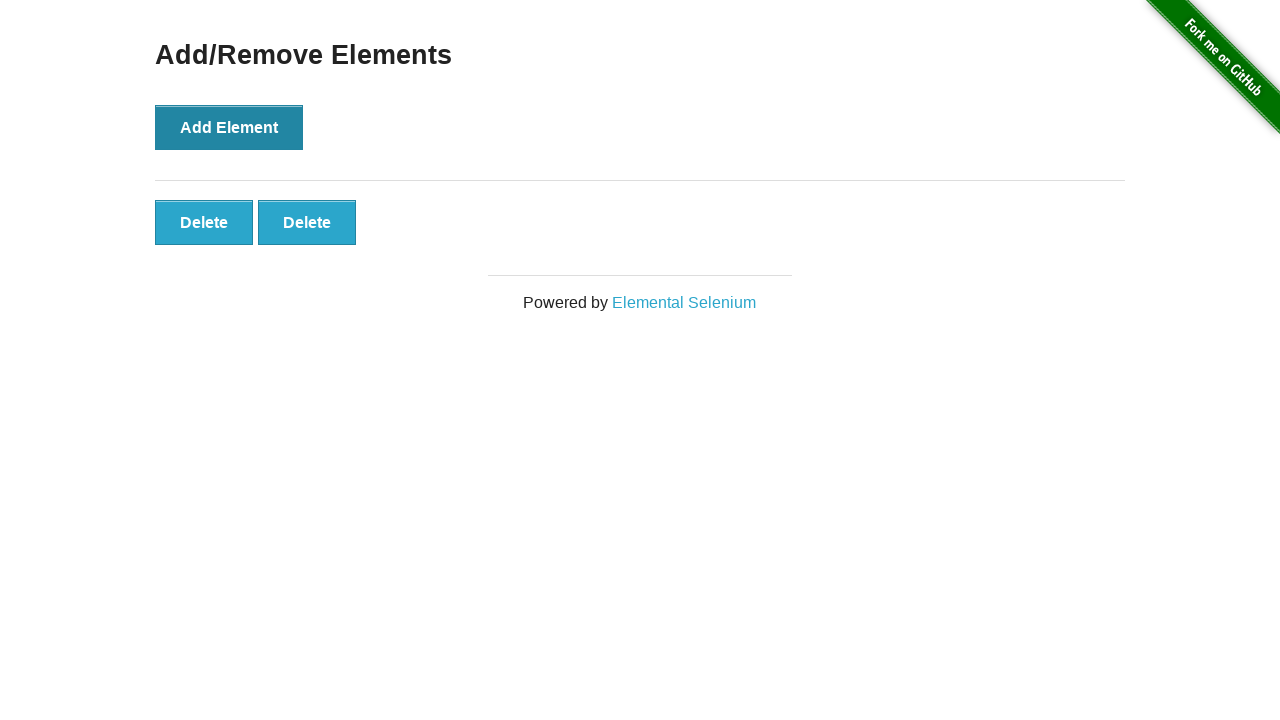

Clicked 'Add Element' button at (229, 127) on button
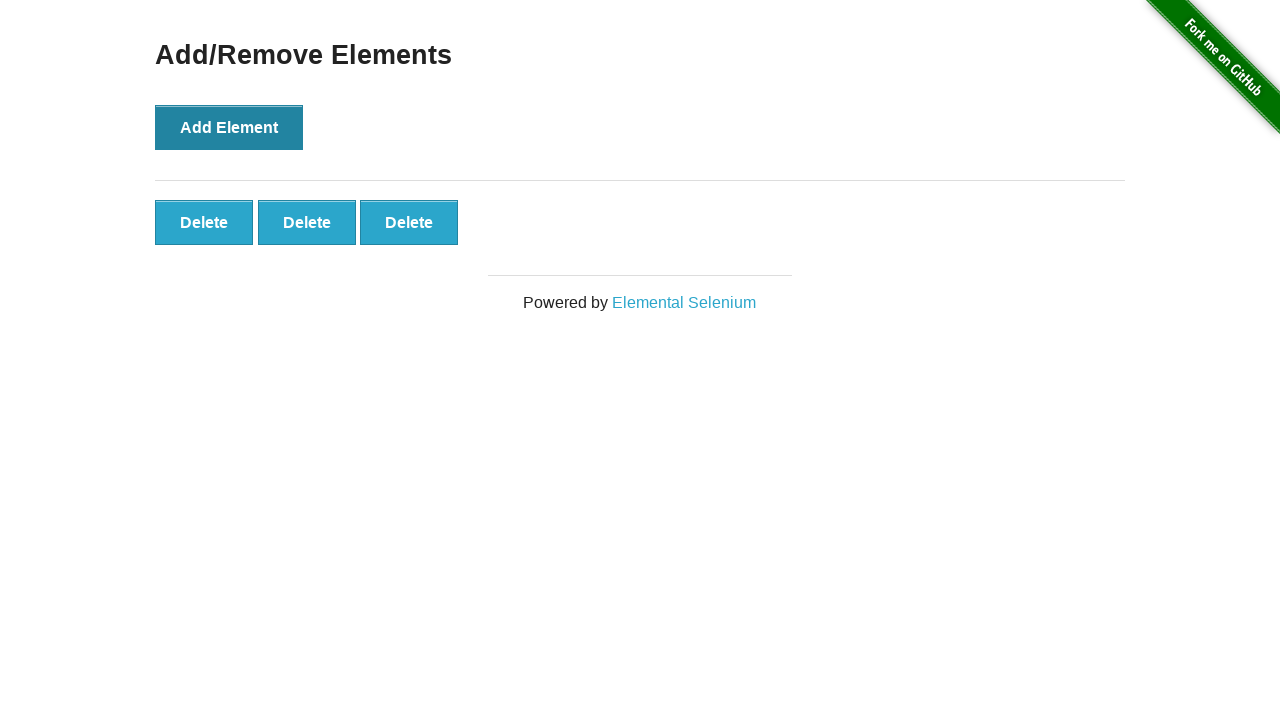

Clicked 'Add Element' button at (229, 127) on button
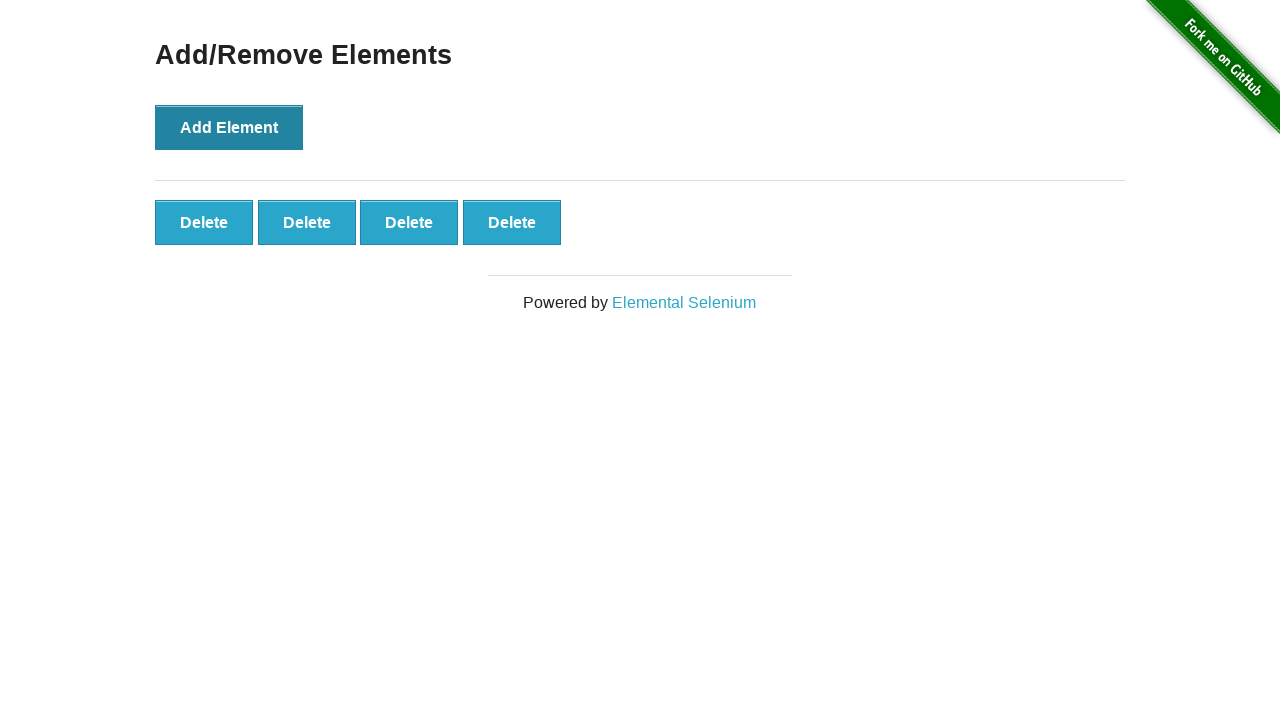

Clicked 'Add Element' button at (229, 127) on button
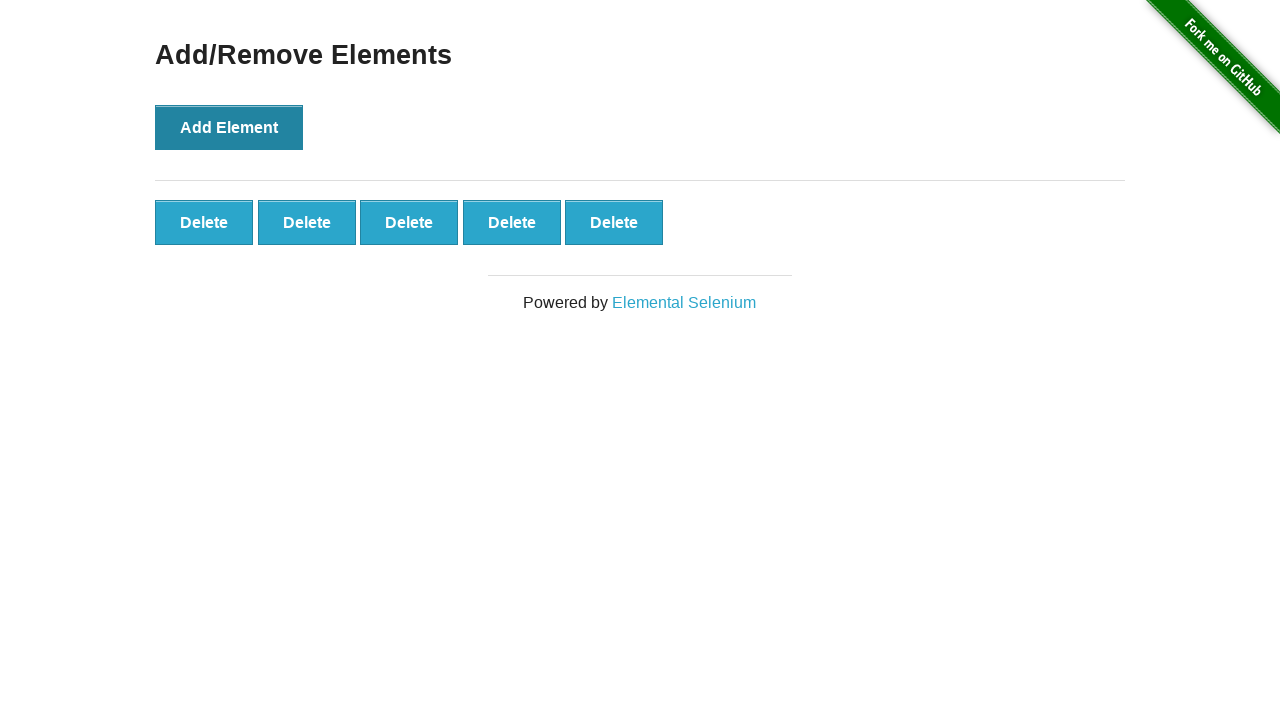

Delete buttons appeared on the page
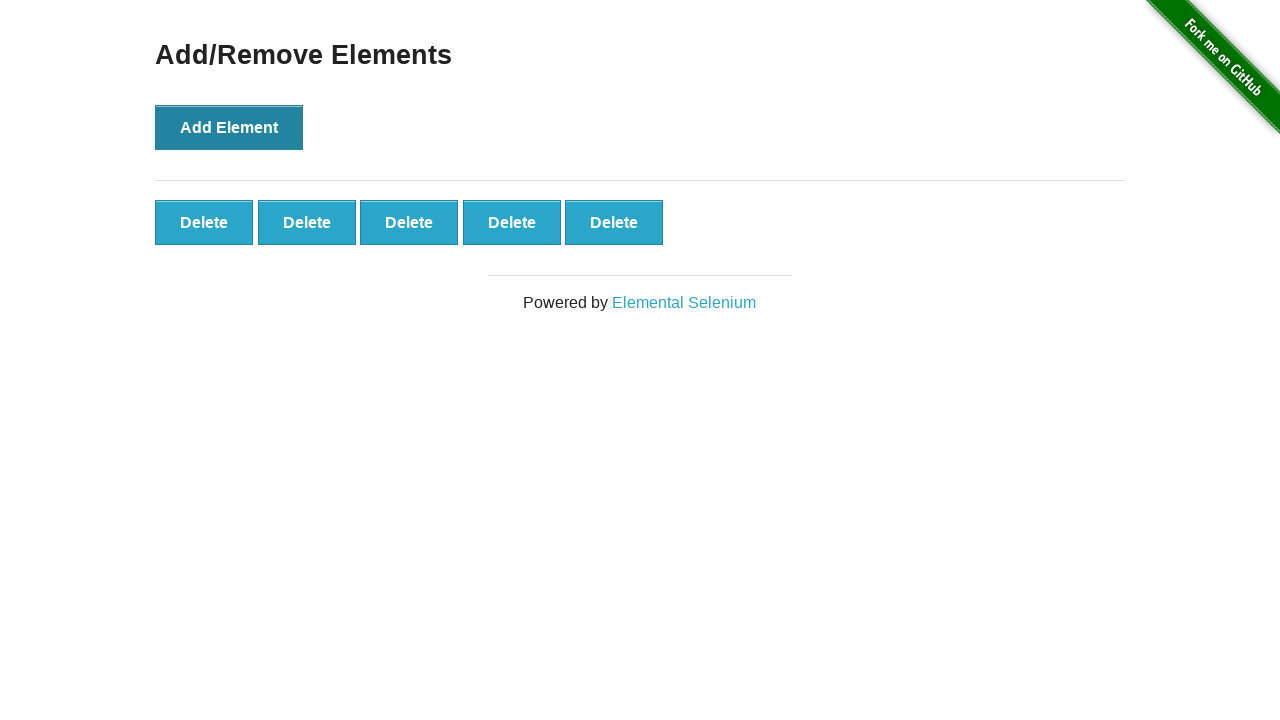

Verified that all 5 Delete buttons are present
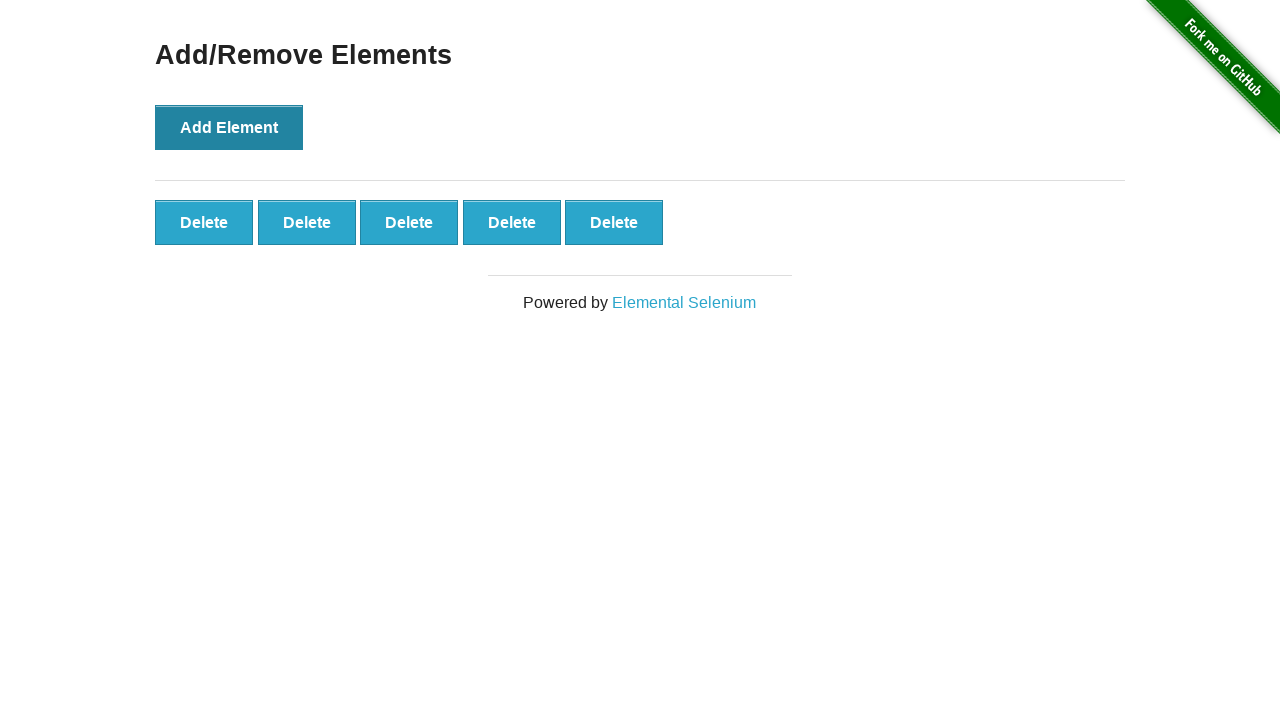

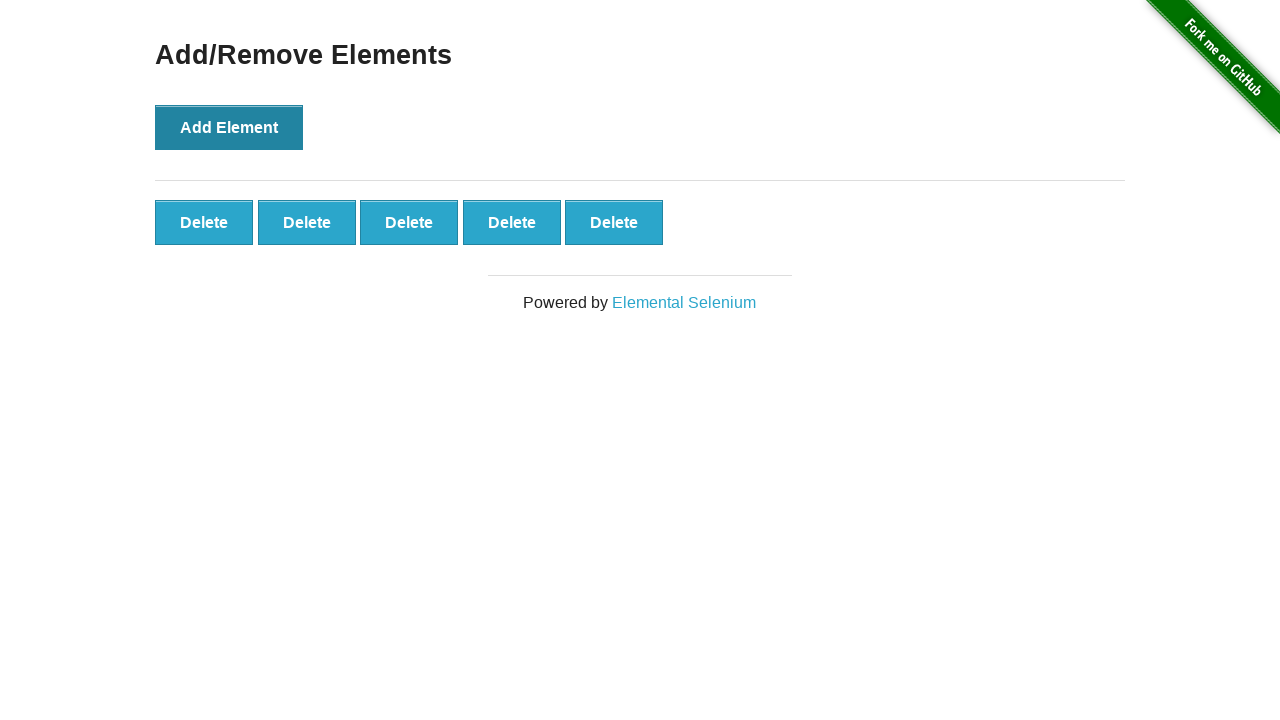